Tests an e-commerce shopping flow by searching for products containing "ber", adding all matching items to cart, proceeding to checkout, and applying a promo code

Starting URL: https://rahulshettyacademy.com/seleniumPractise/

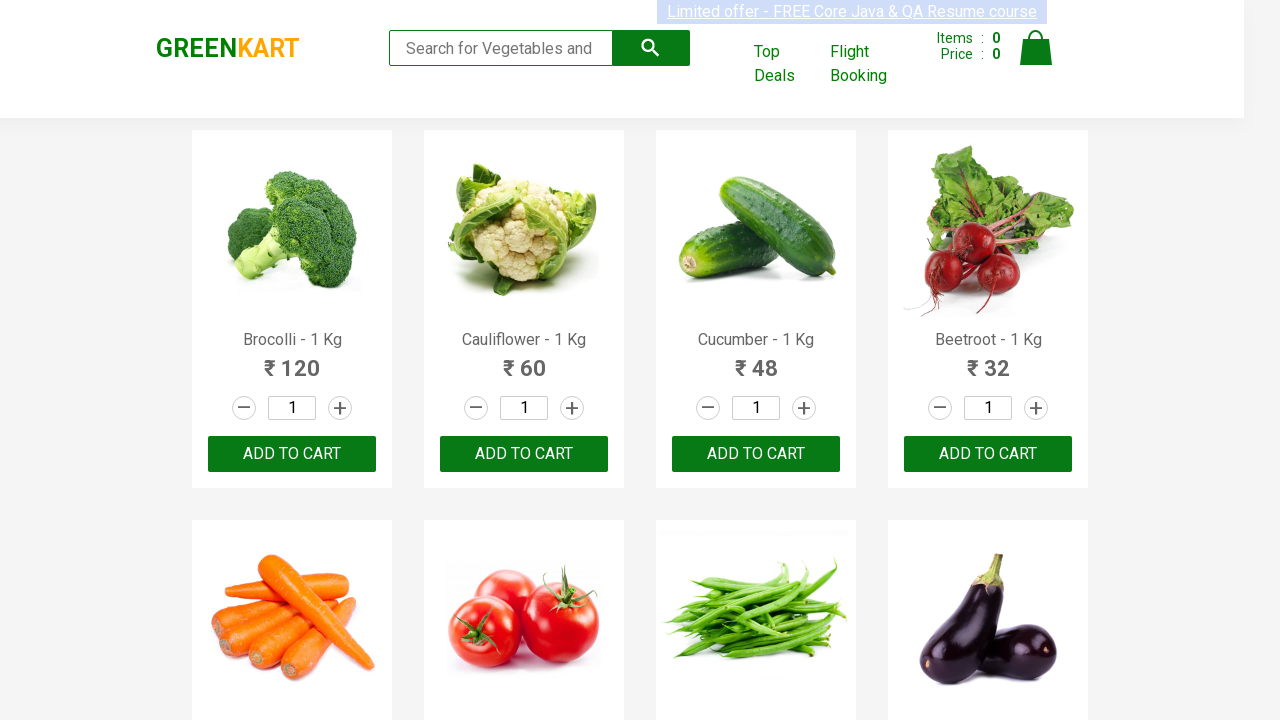

Filled search field with 'ber' on input.search-keyword
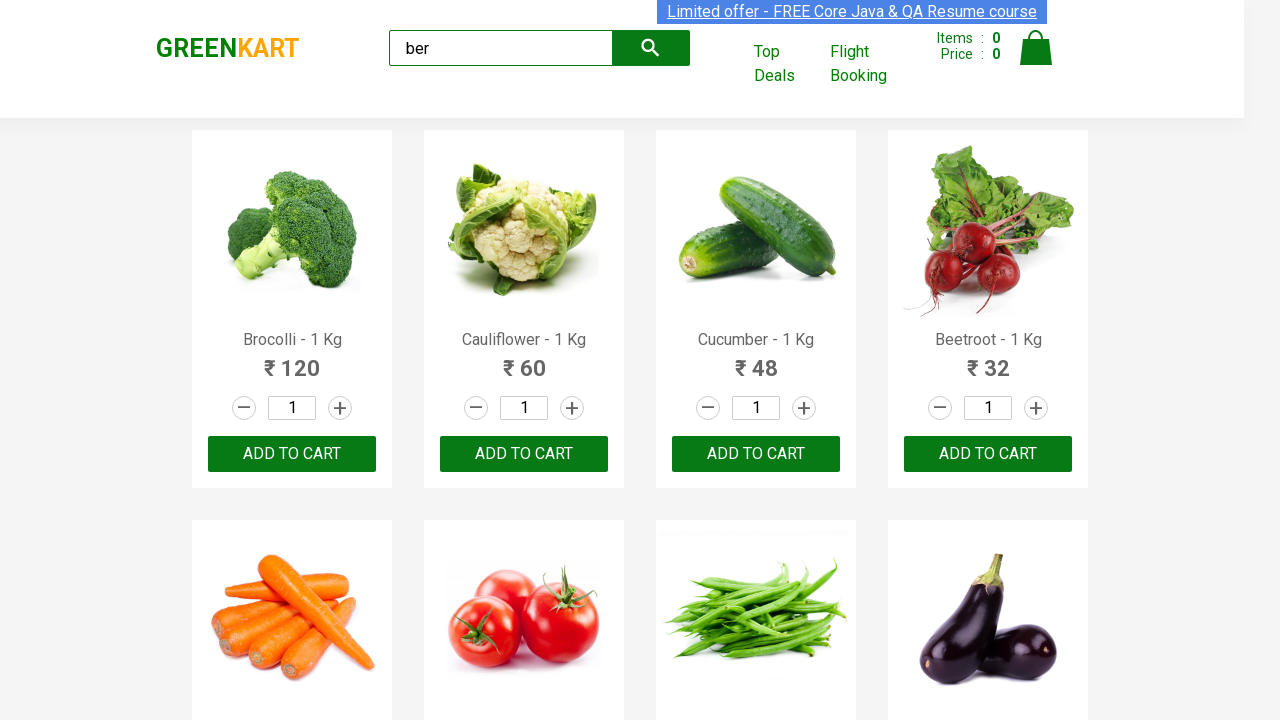

Waited 2 seconds for search results to filter
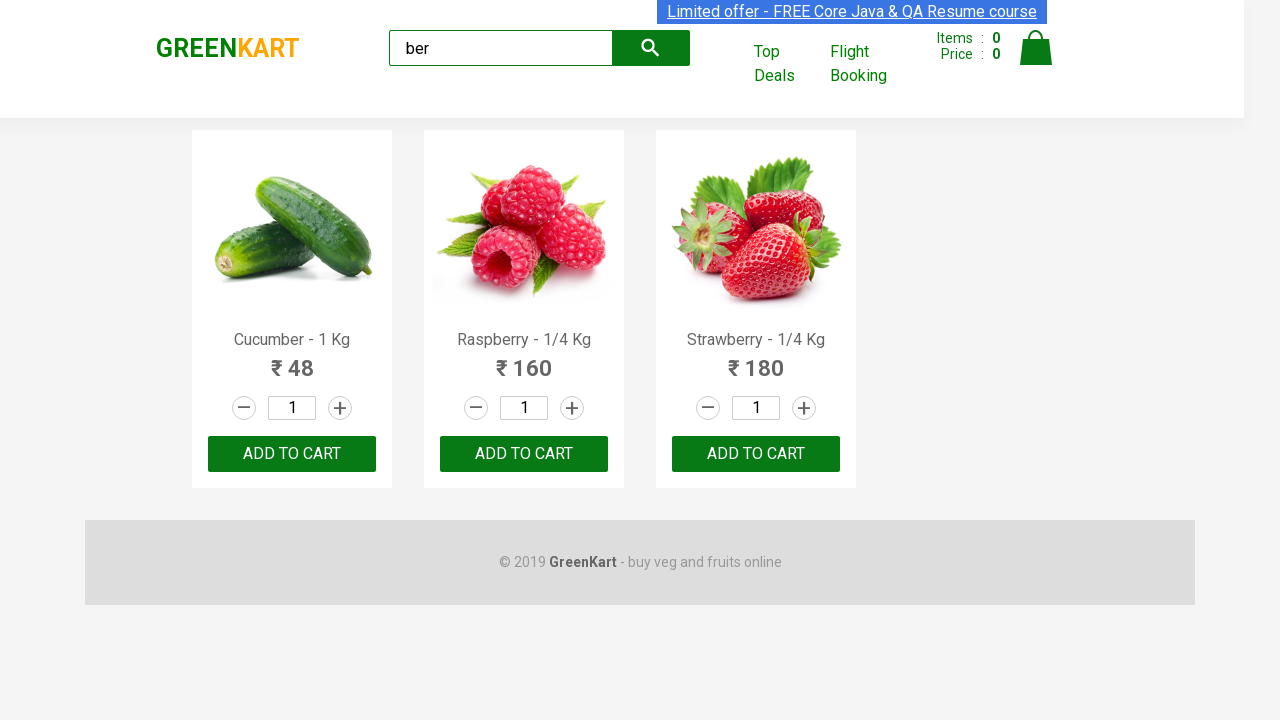

Located 3 'Add to Cart' buttons for products matching 'ber'
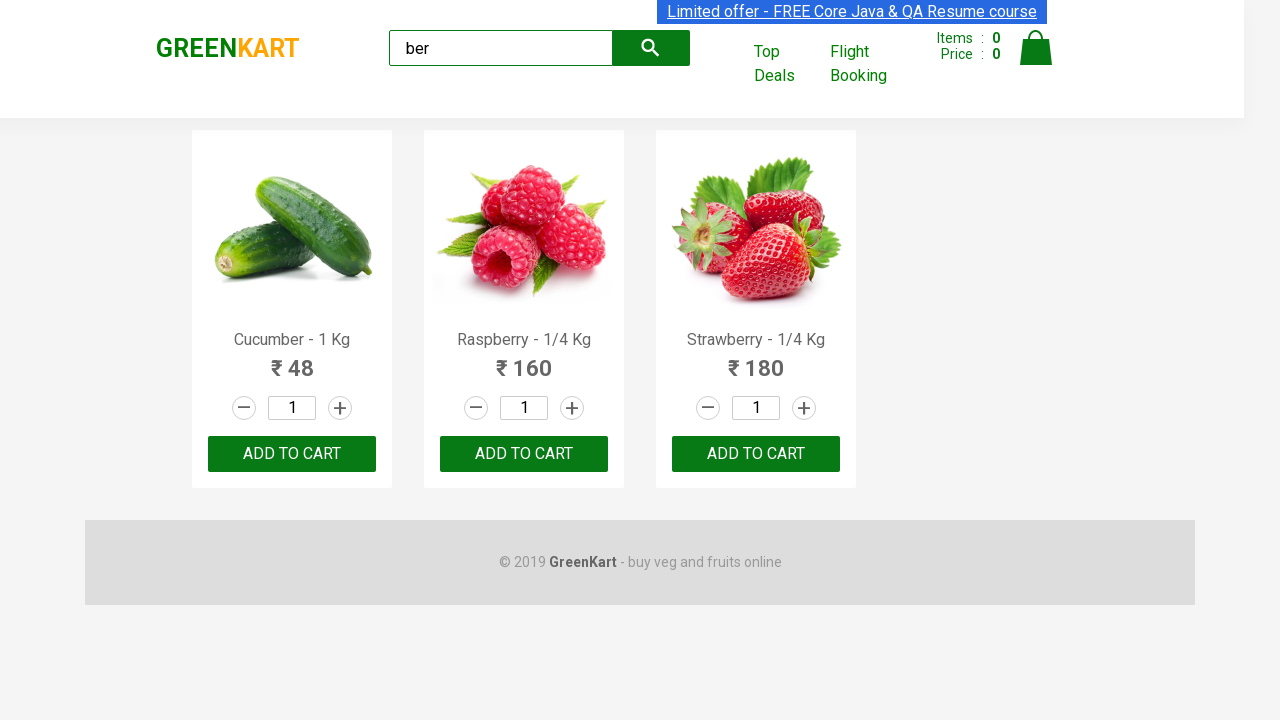

Clicked 'Add to Cart' button 1 of 3 at (292, 454) on xpath=//div[@class='product-action']/button >> nth=0
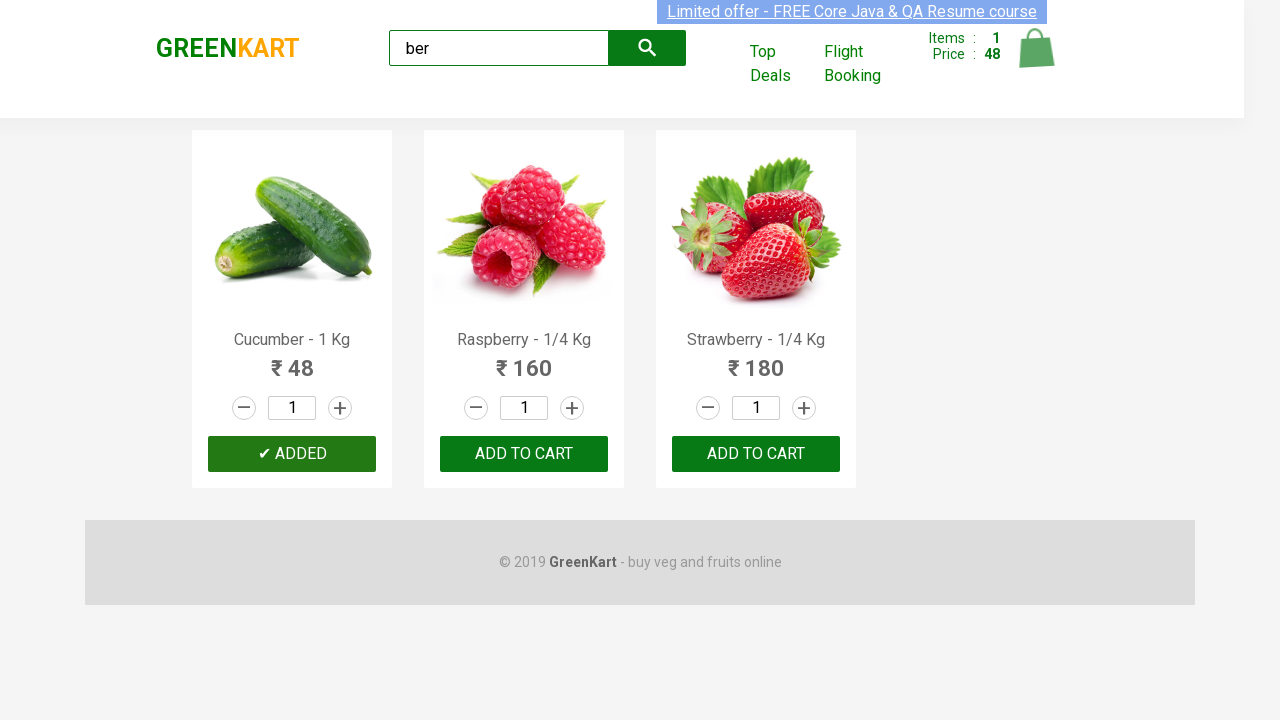

Clicked 'Add to Cart' button 2 of 3 at (524, 454) on xpath=//div[@class='product-action']/button >> nth=1
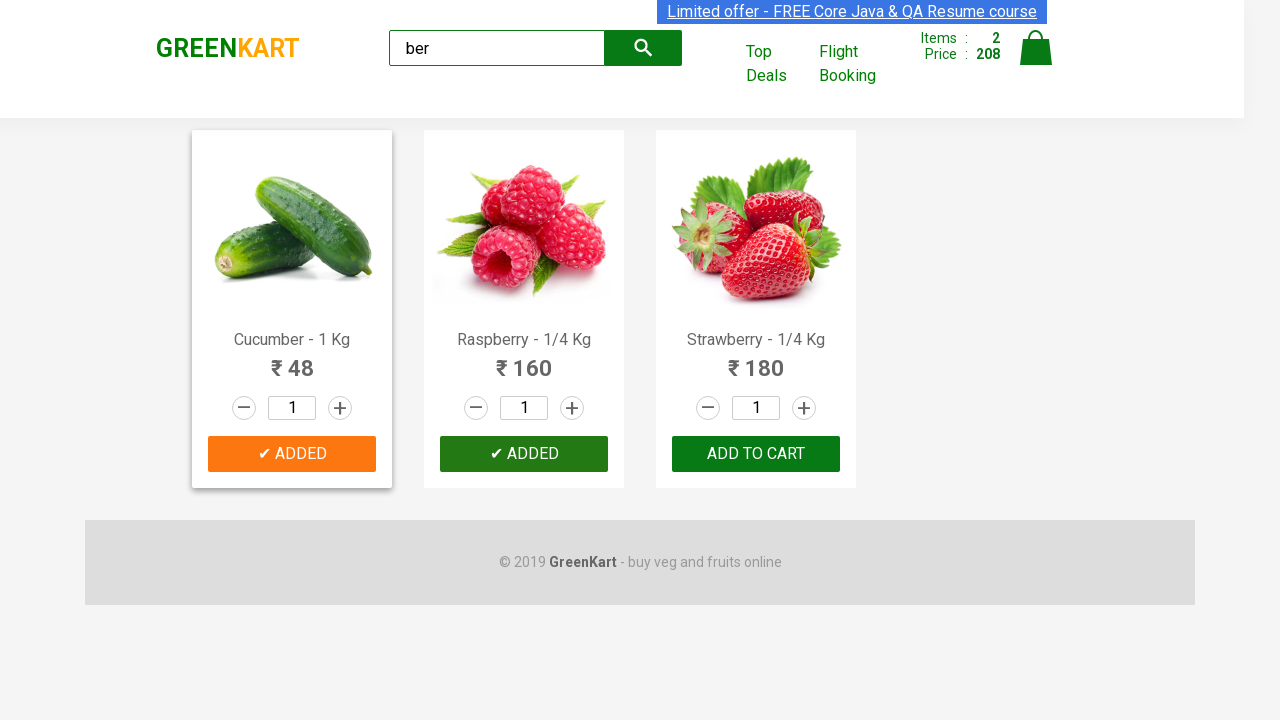

Clicked 'Add to Cart' button 3 of 3 at (756, 454) on xpath=//div[@class='product-action']/button >> nth=2
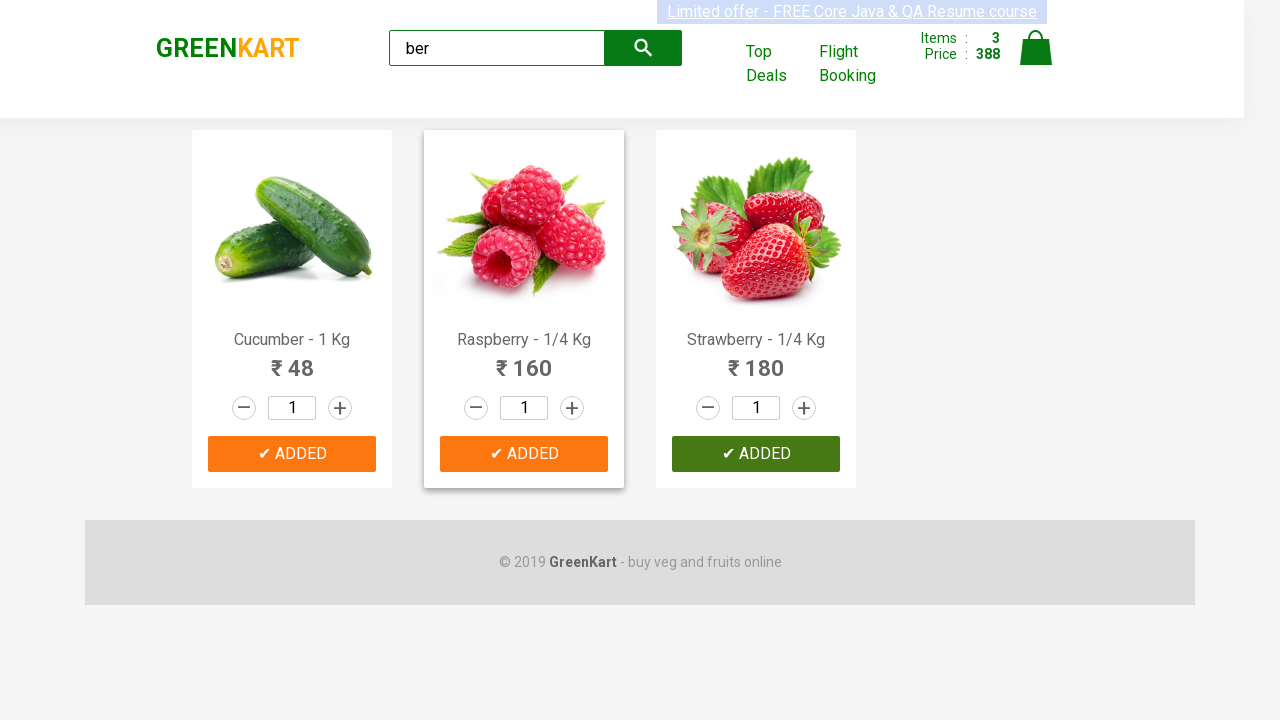

Clicked cart icon to view shopping cart at (1036, 48) on img[alt='Cart']
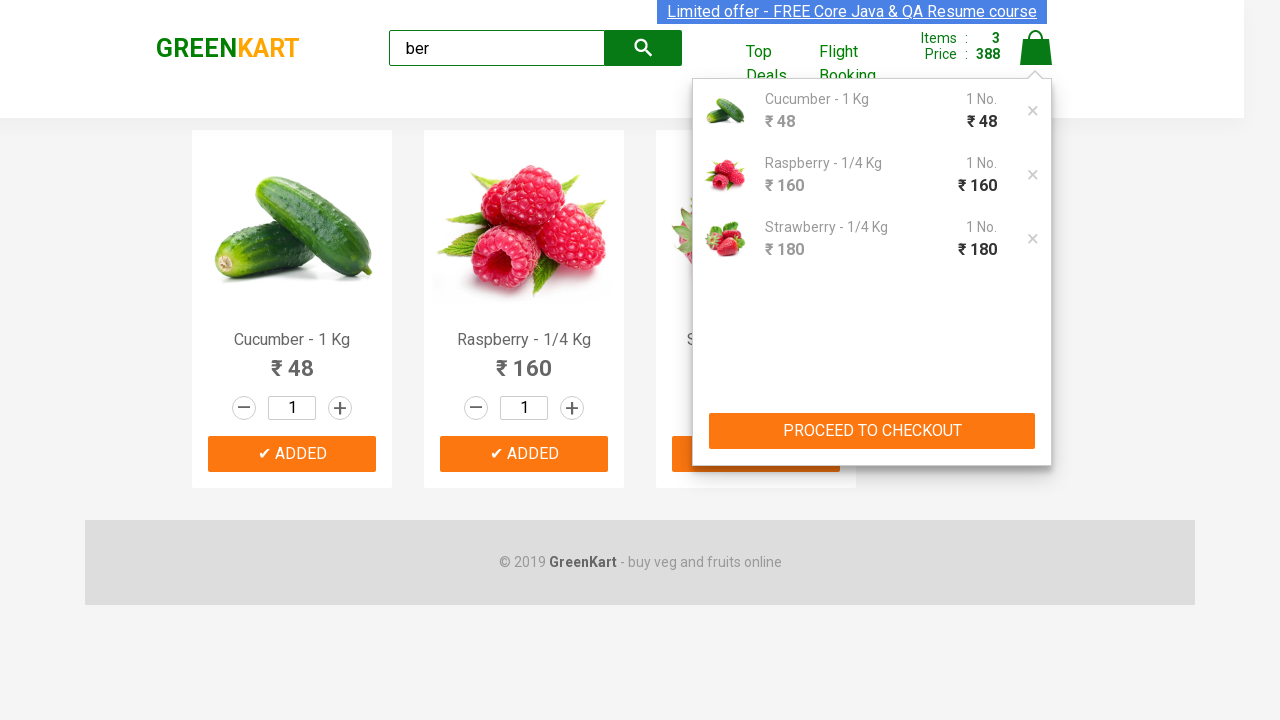

Clicked 'PROCEED TO CHECKOUT' button at (872, 431) on xpath=//button[text()='PROCEED TO CHECKOUT']
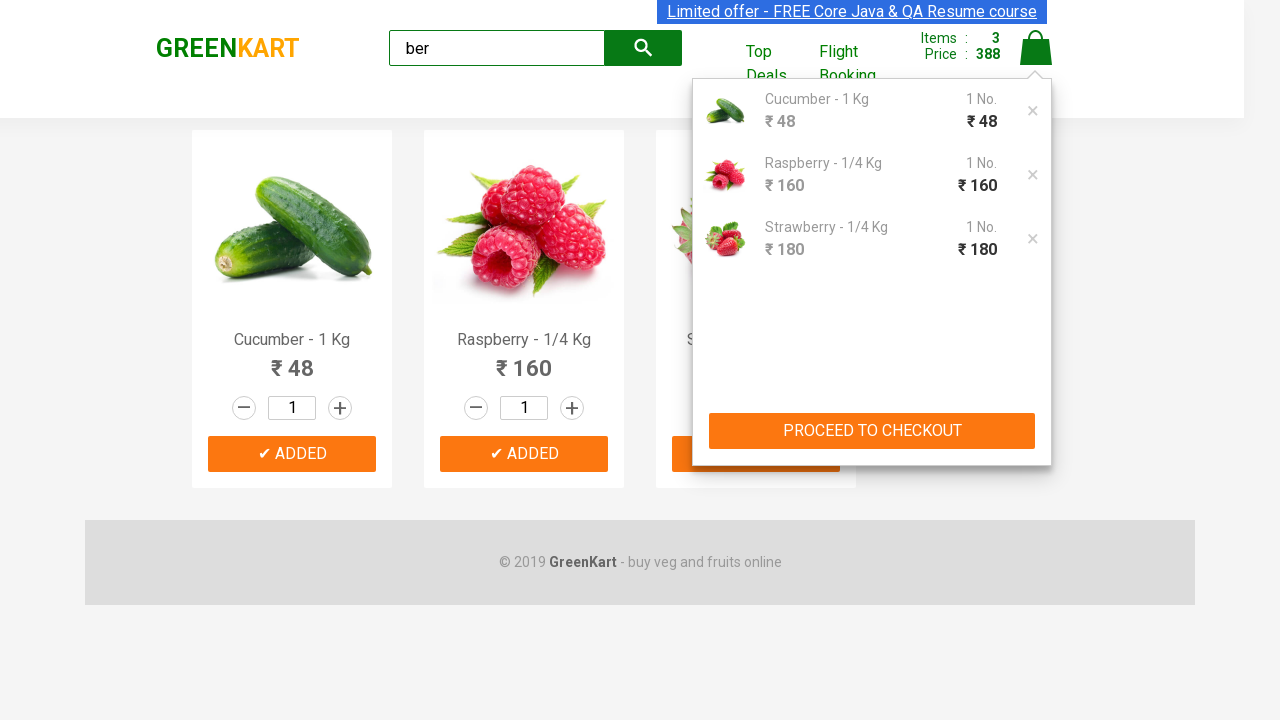

Filled promo code field with 'rahulshettyacademy' on .promoCode
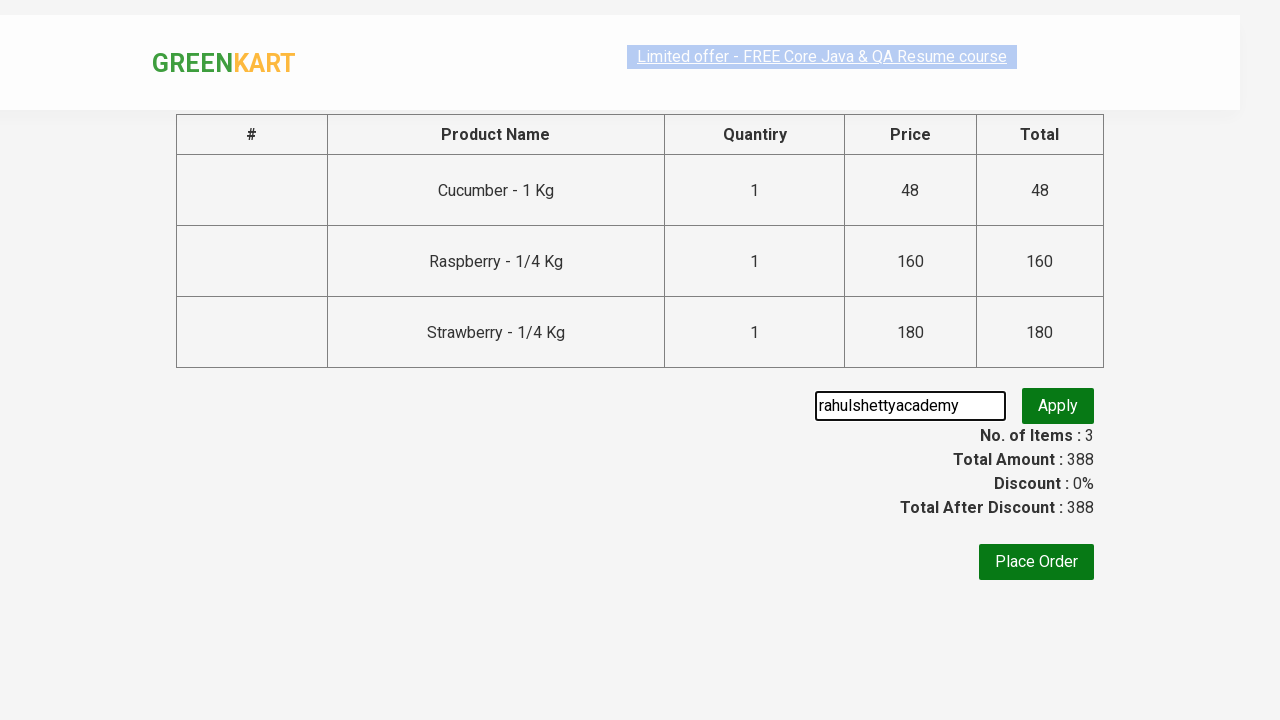

Clicked 'Apply' button to validate promo code at (1058, 406) on .promoBtn
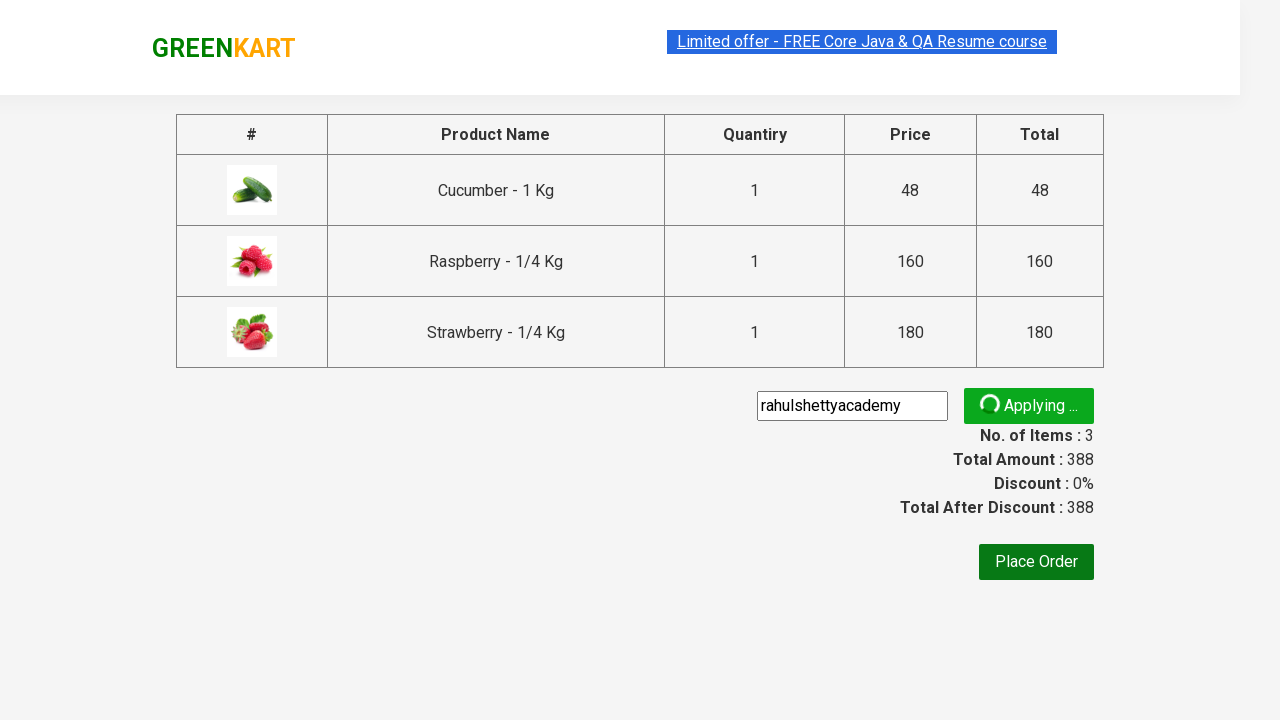

Promo code discount information appeared on page
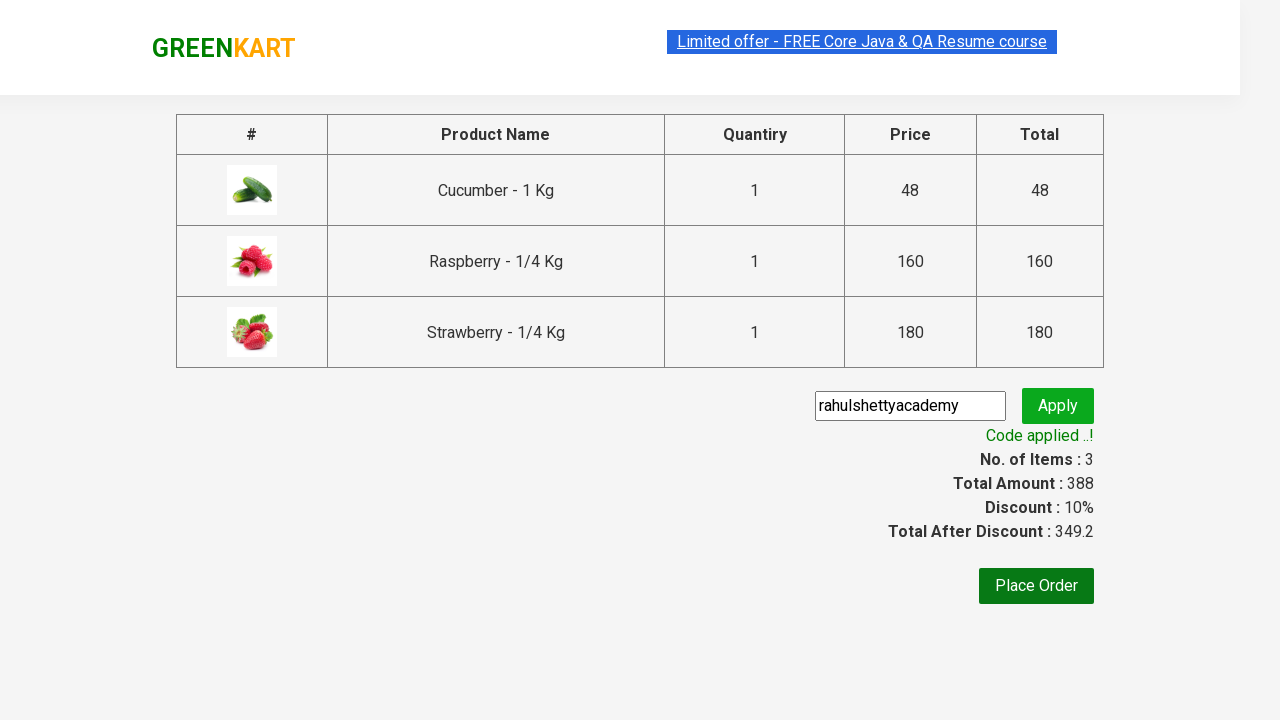

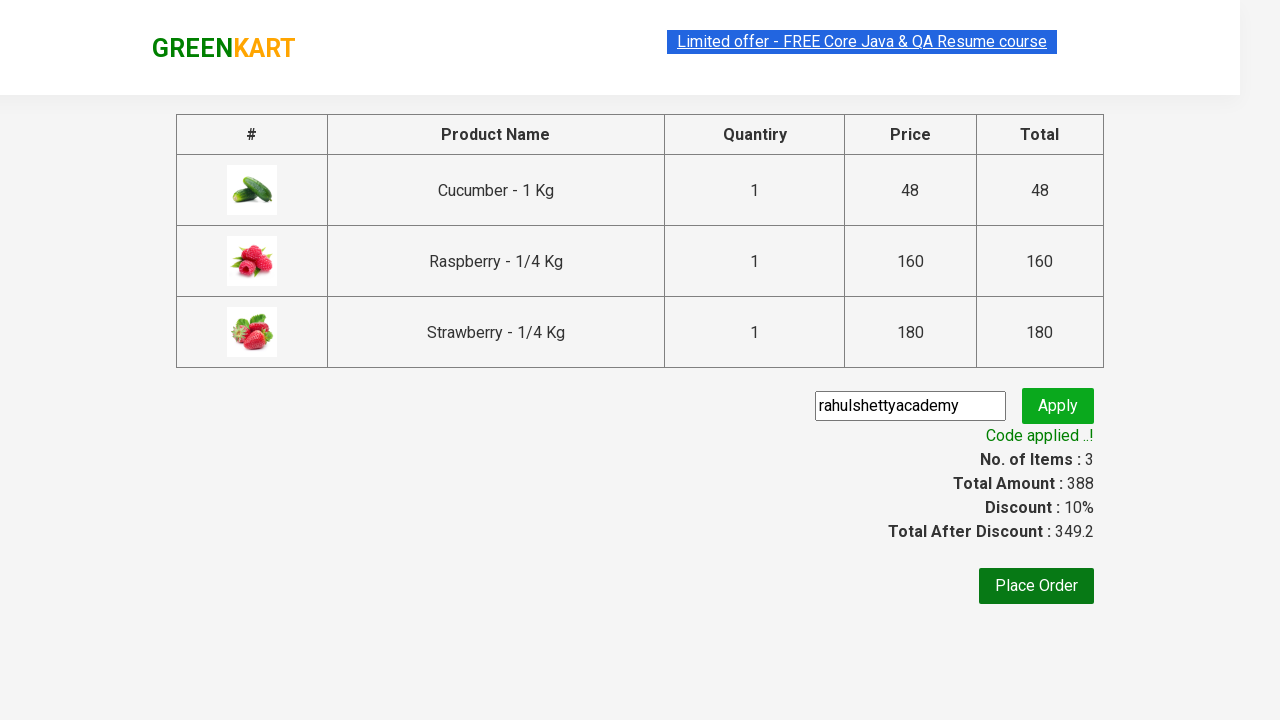